Tests drag and drop functionality by dragging element A to element B's position

Starting URL: https://the-internet.herokuapp.com/drag_and_drop

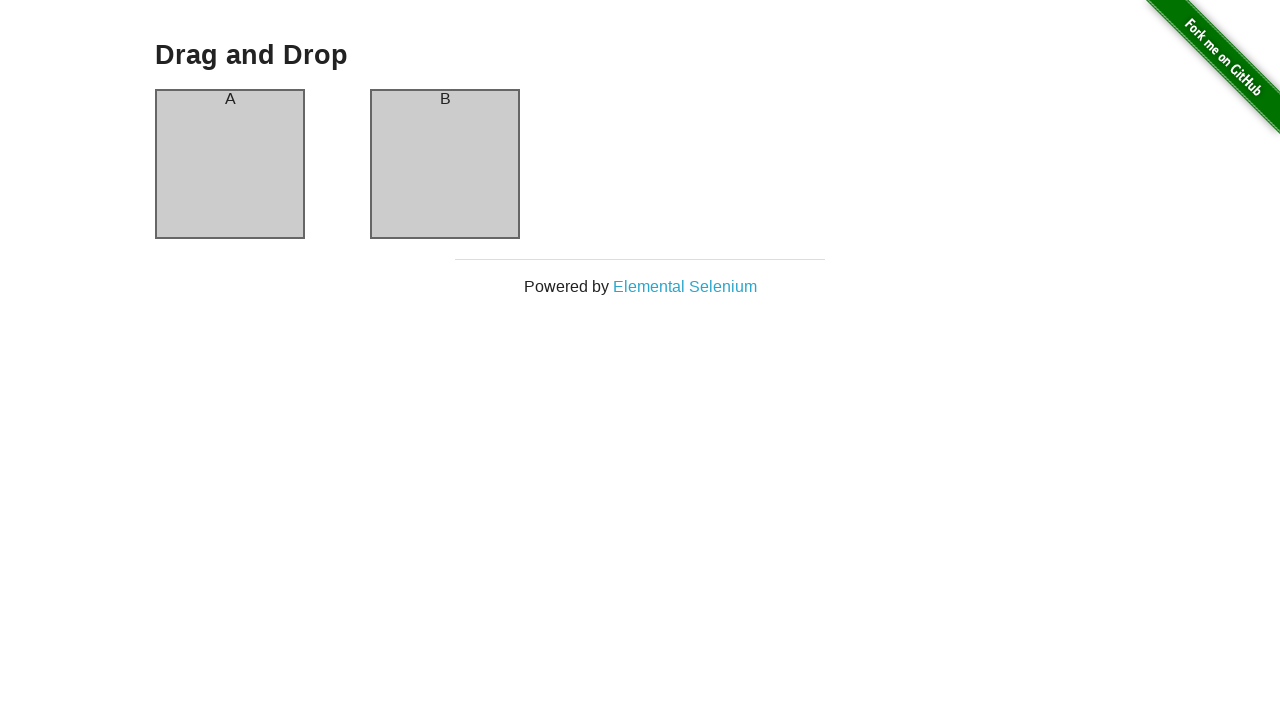

Located source element (column A)
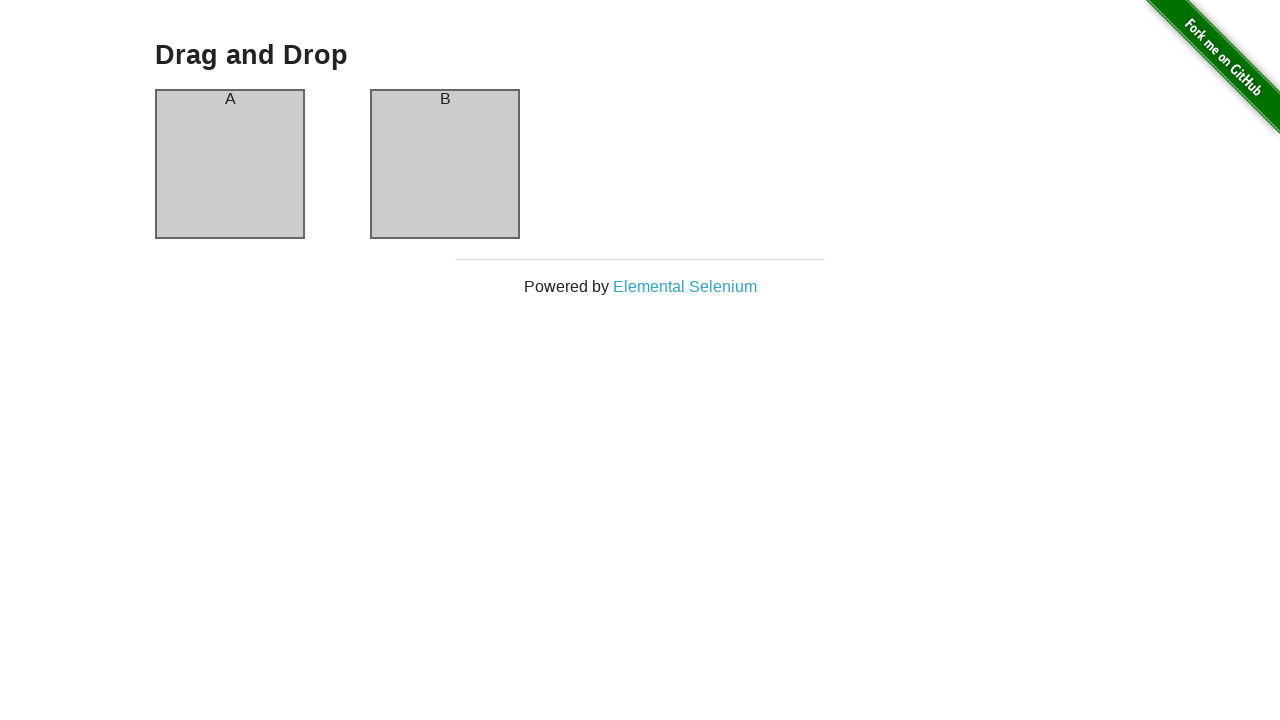

Located target element (column B)
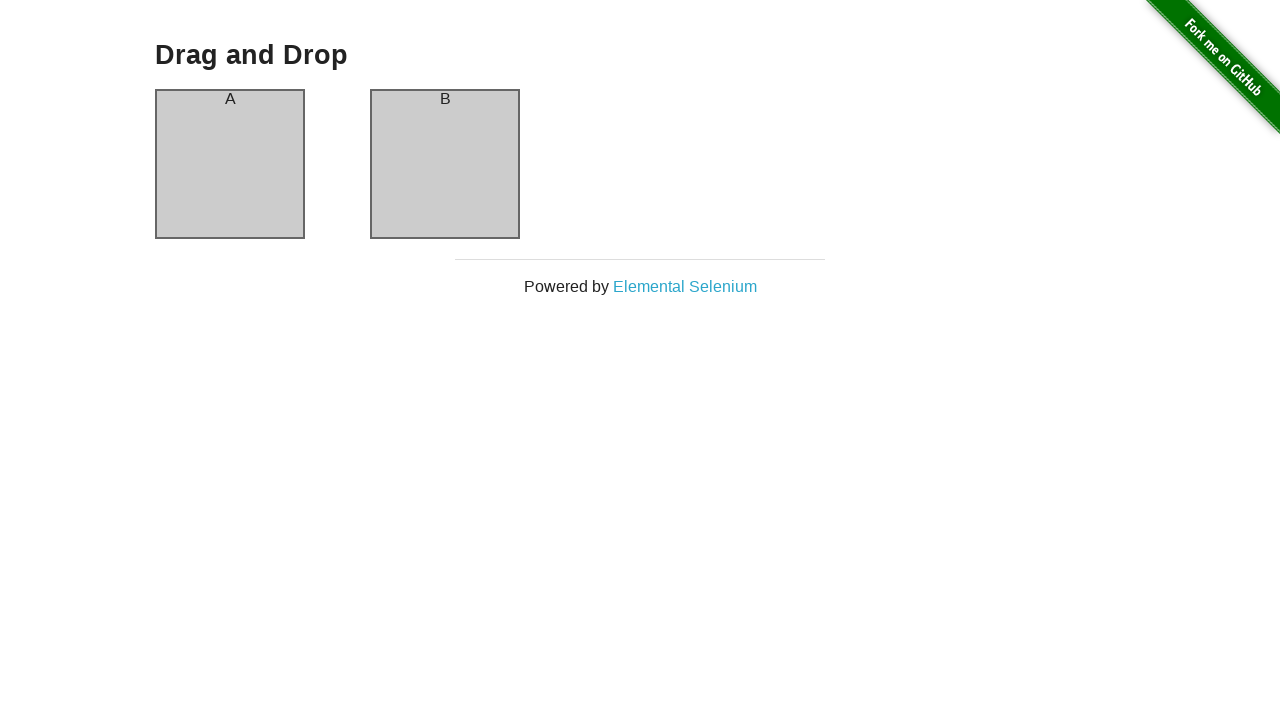

Dragged column A to column B position at (445, 164)
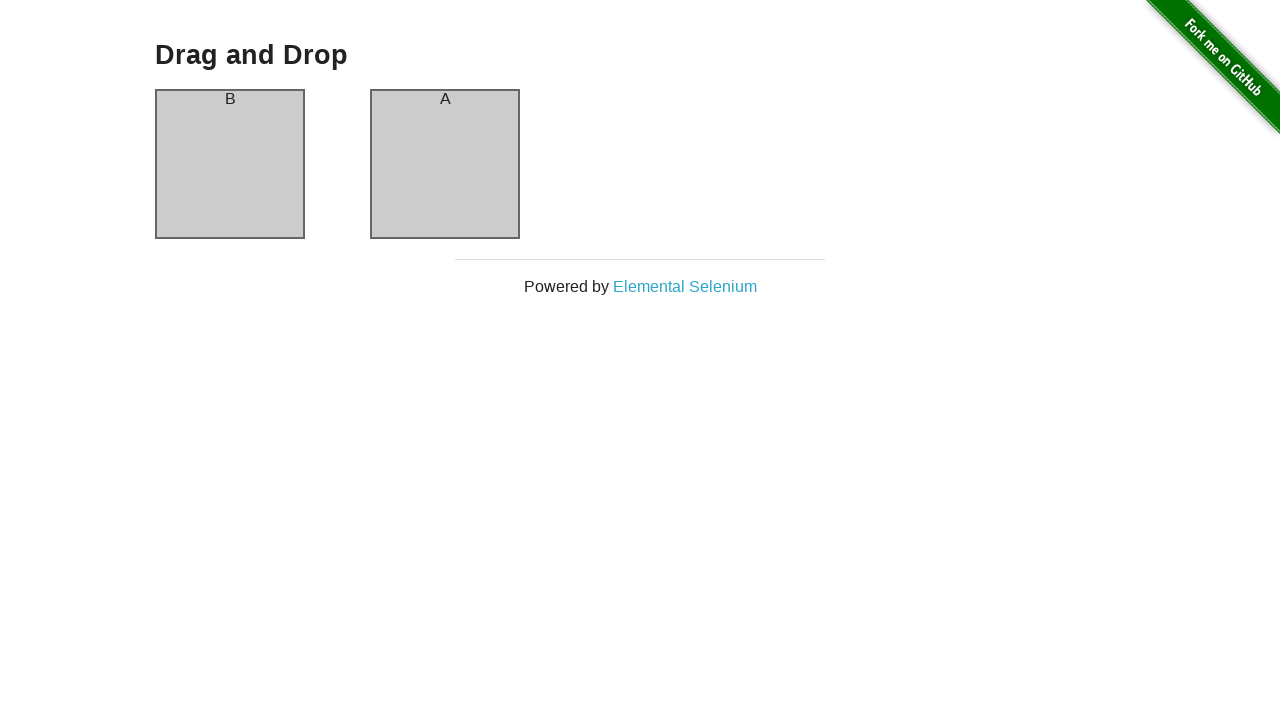

Retrieved text content from column A header
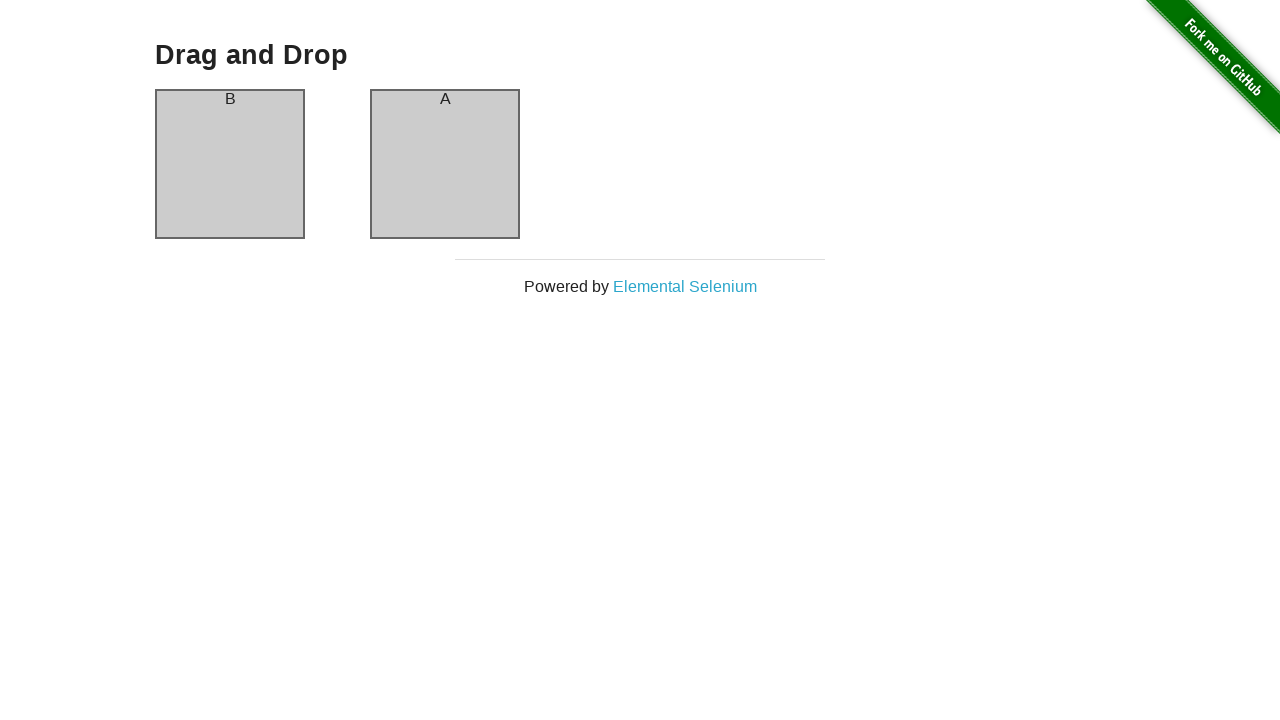

Verified that column A header contains 'B' (drag and drop successful)
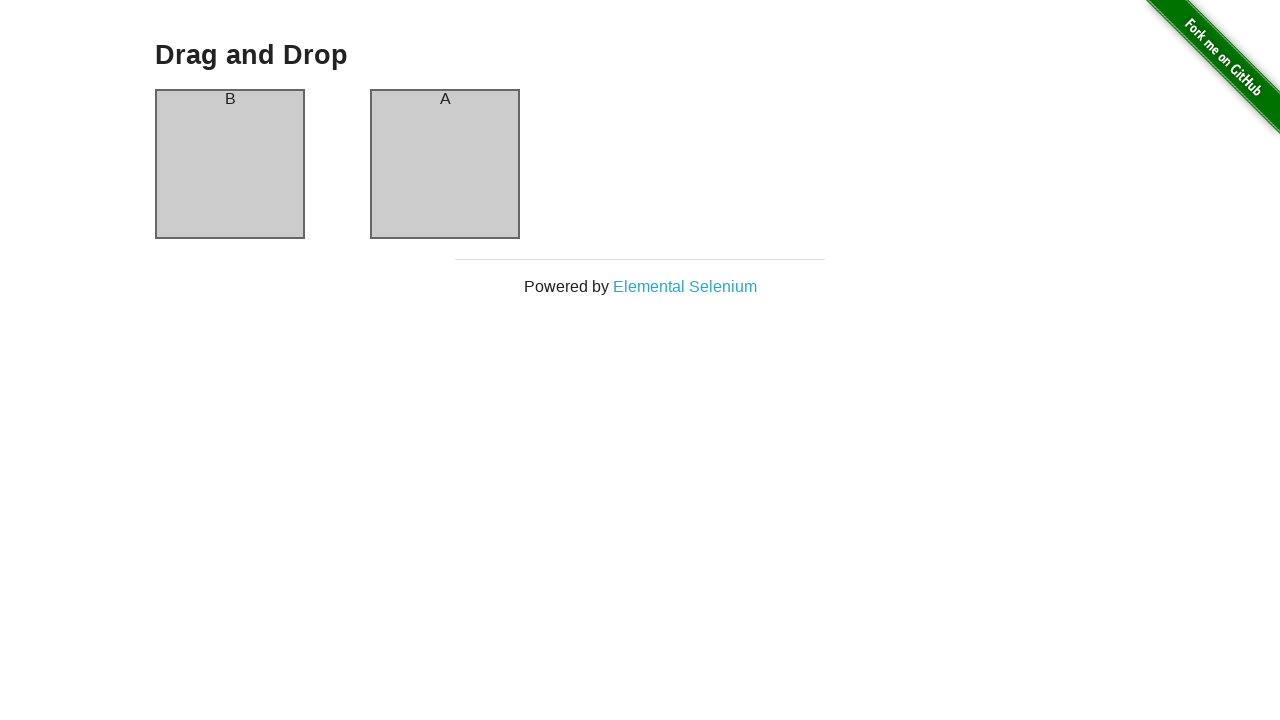

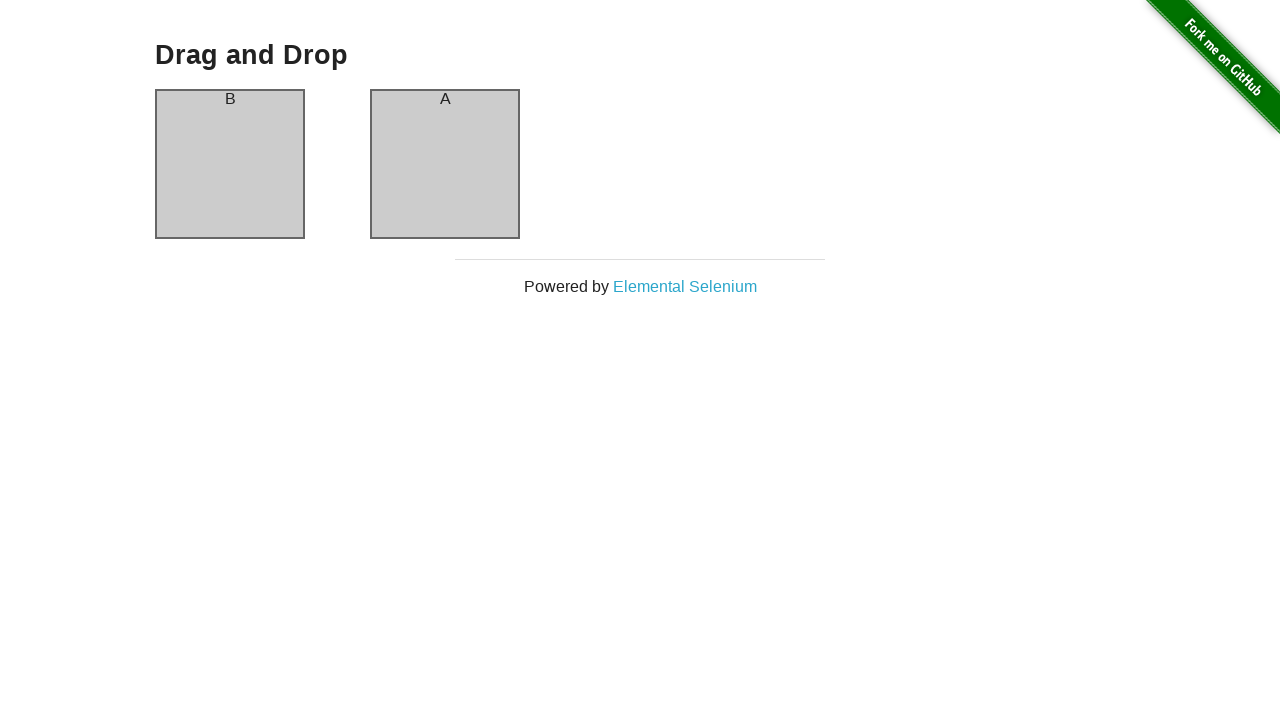